Navigates to the ThoughtWorks website and verifies the page loads by checking the title is present

Starting URL: http://www.thoughtworks.com

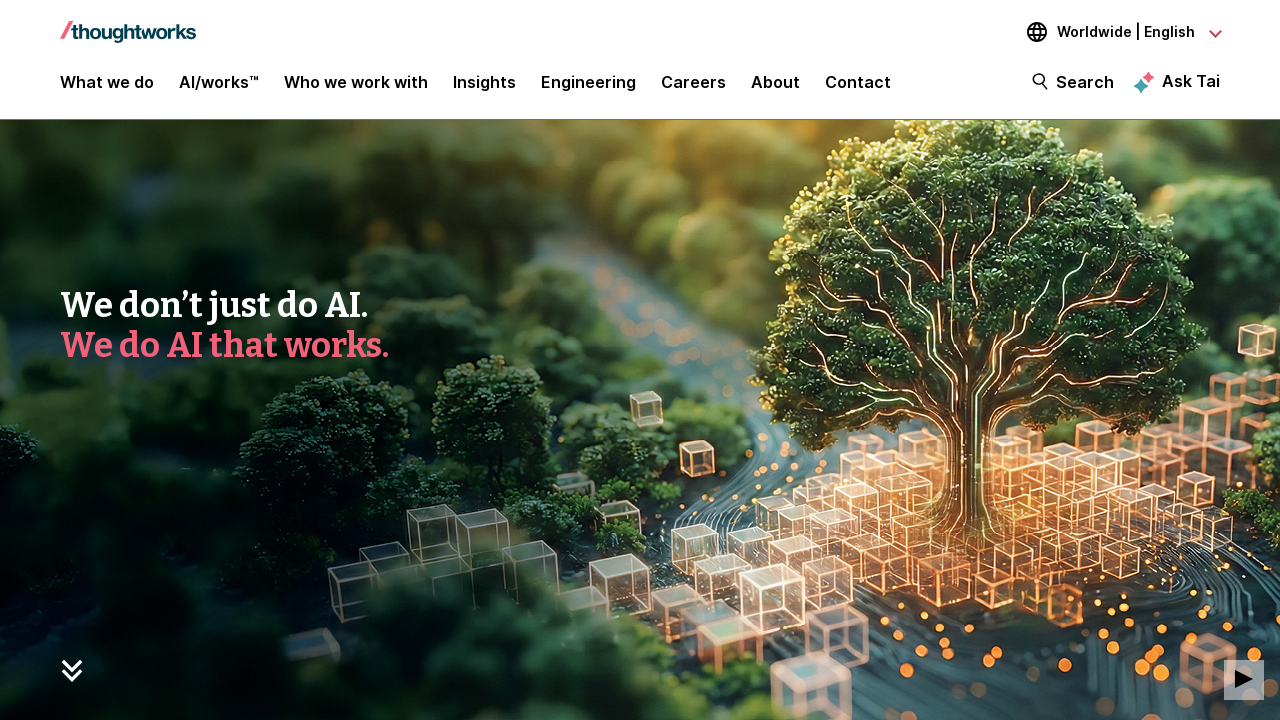

Navigated to ThoughtWorks website
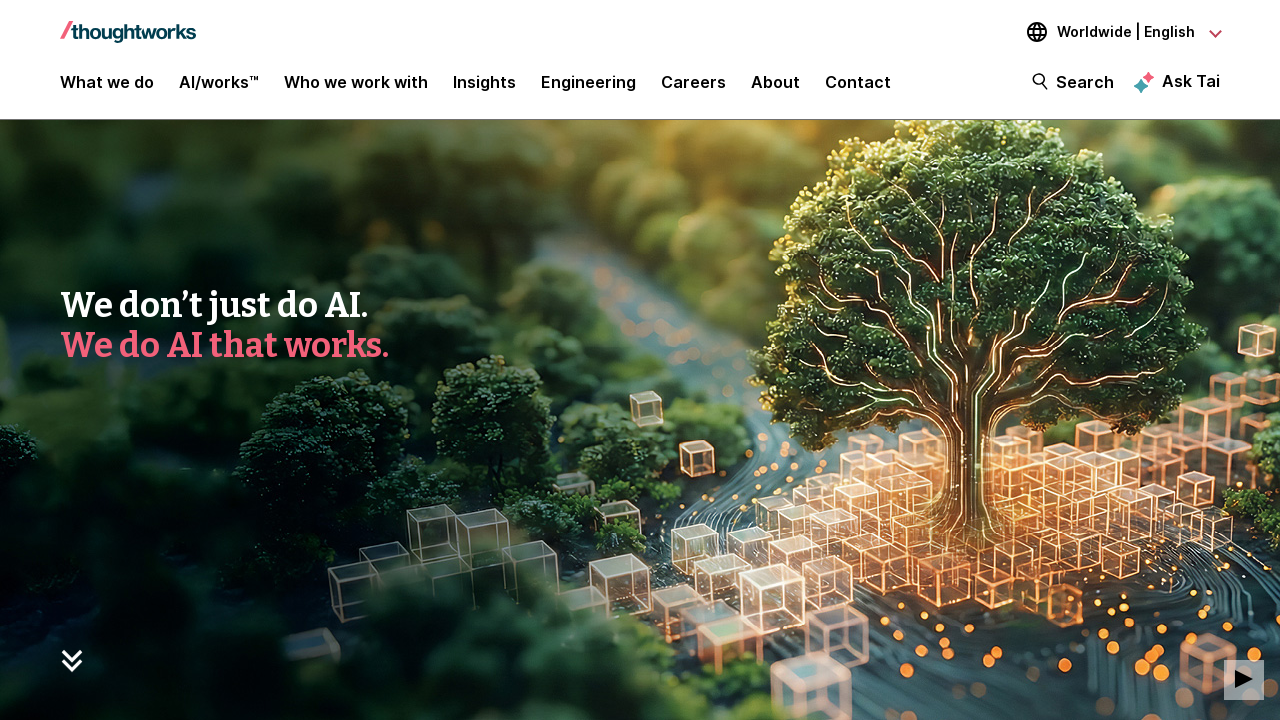

Page loaded with domcontentloaded state
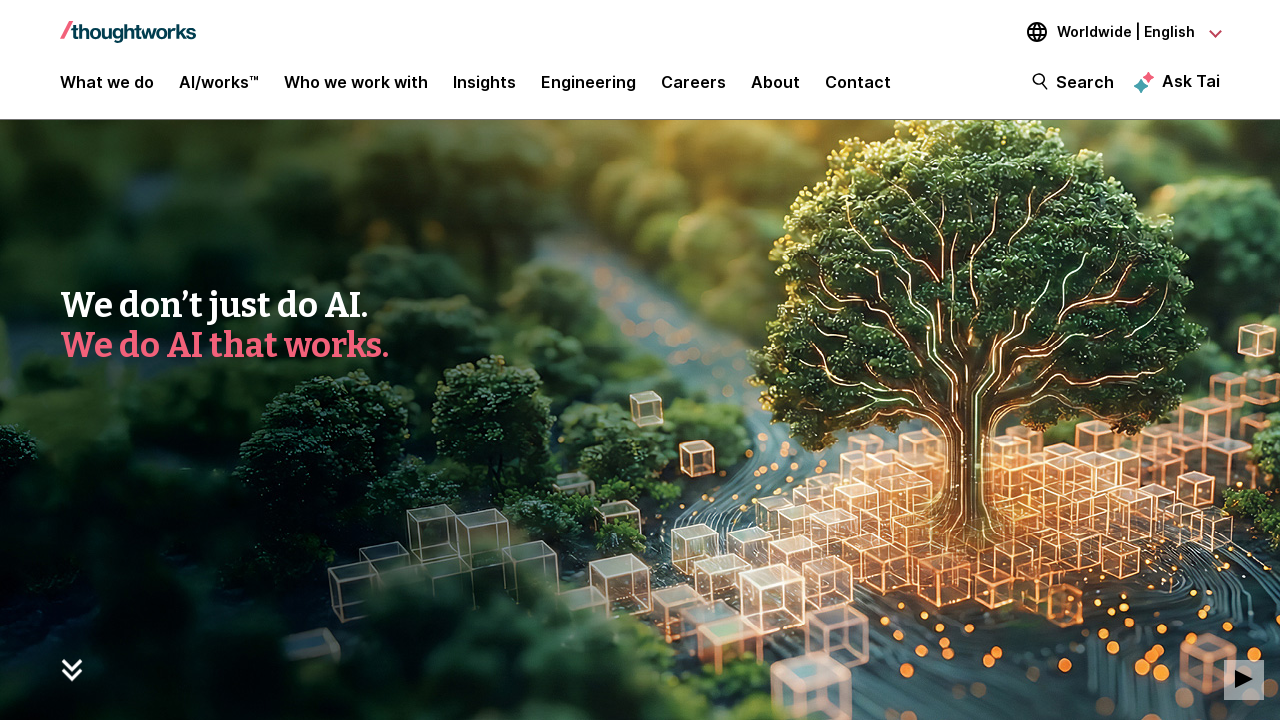

Verified page title is present
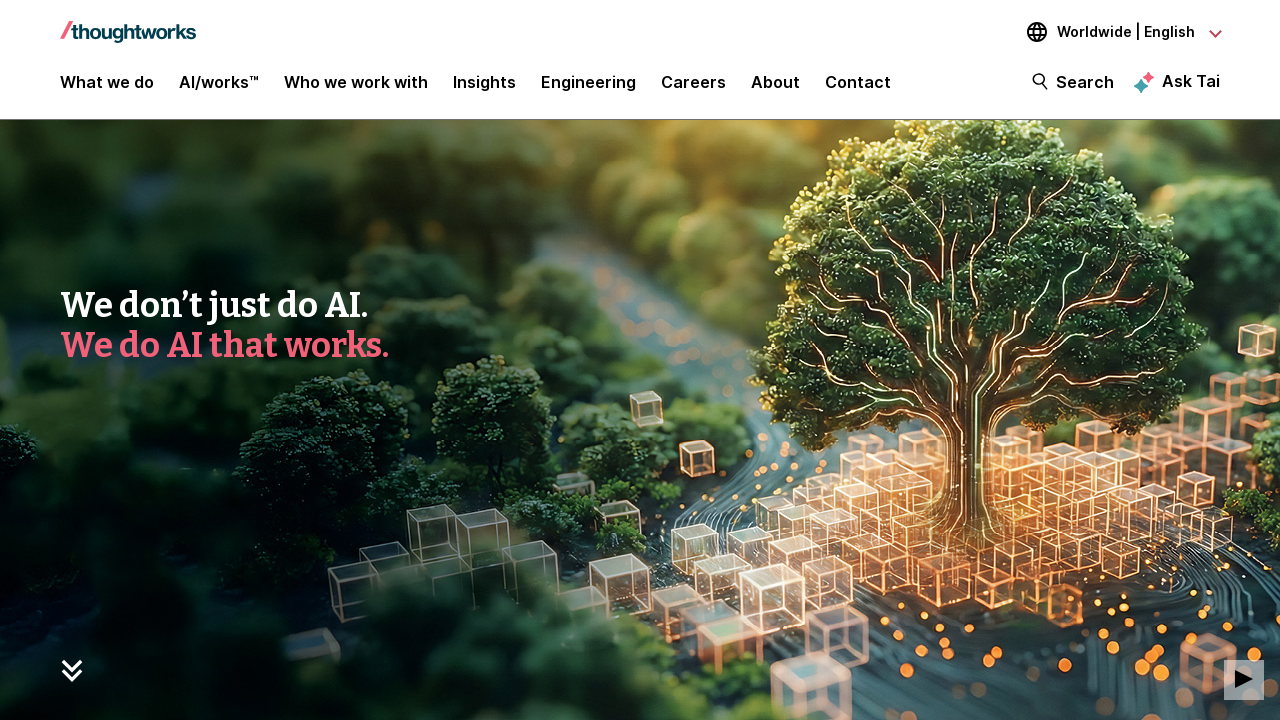

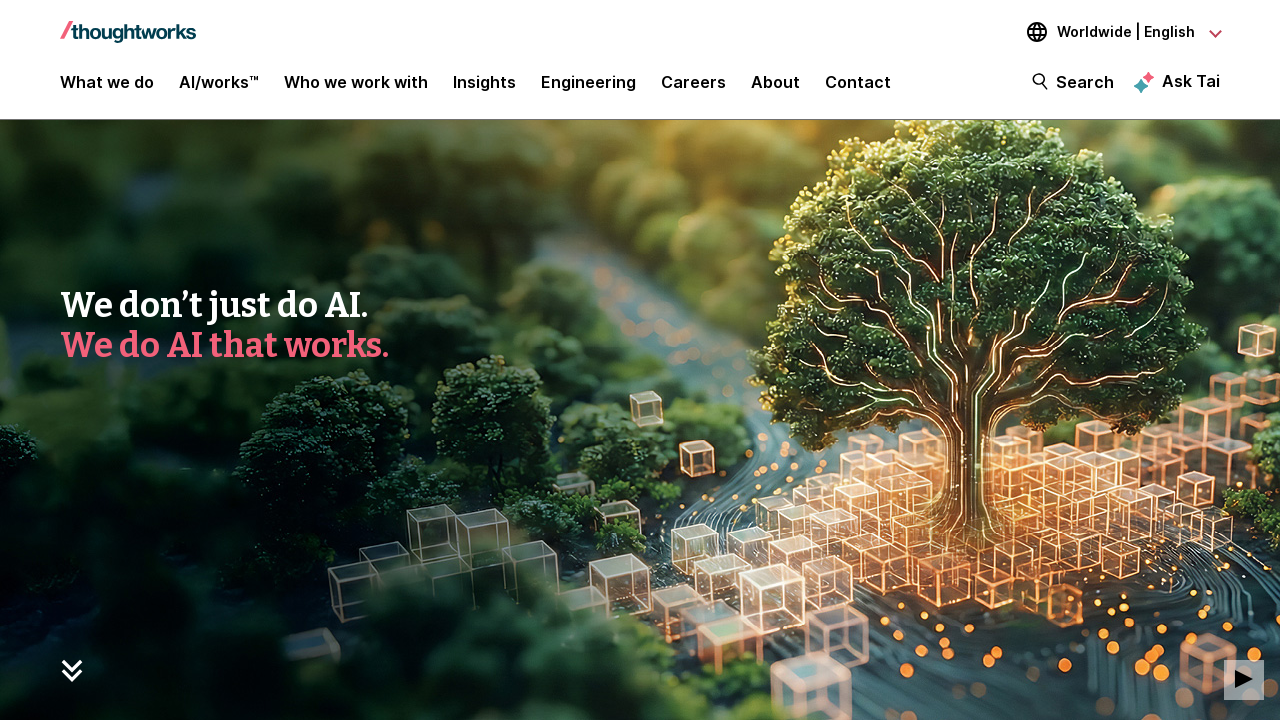